Tests the checkboxes page on HerokuApp by navigating to the page and verifying checkbox elements are present

Starting URL: http://the-internet.herokuapp.com/checkboxes

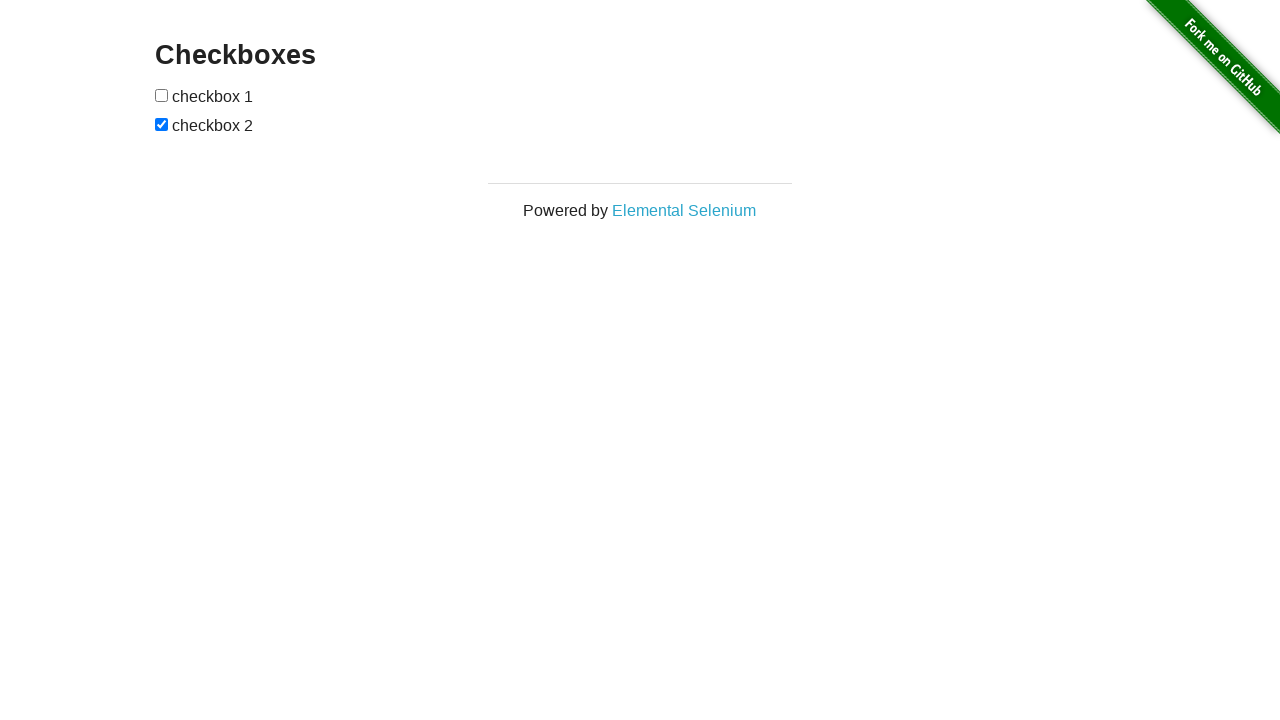

Navigated to checkboxes page on HerokuApp
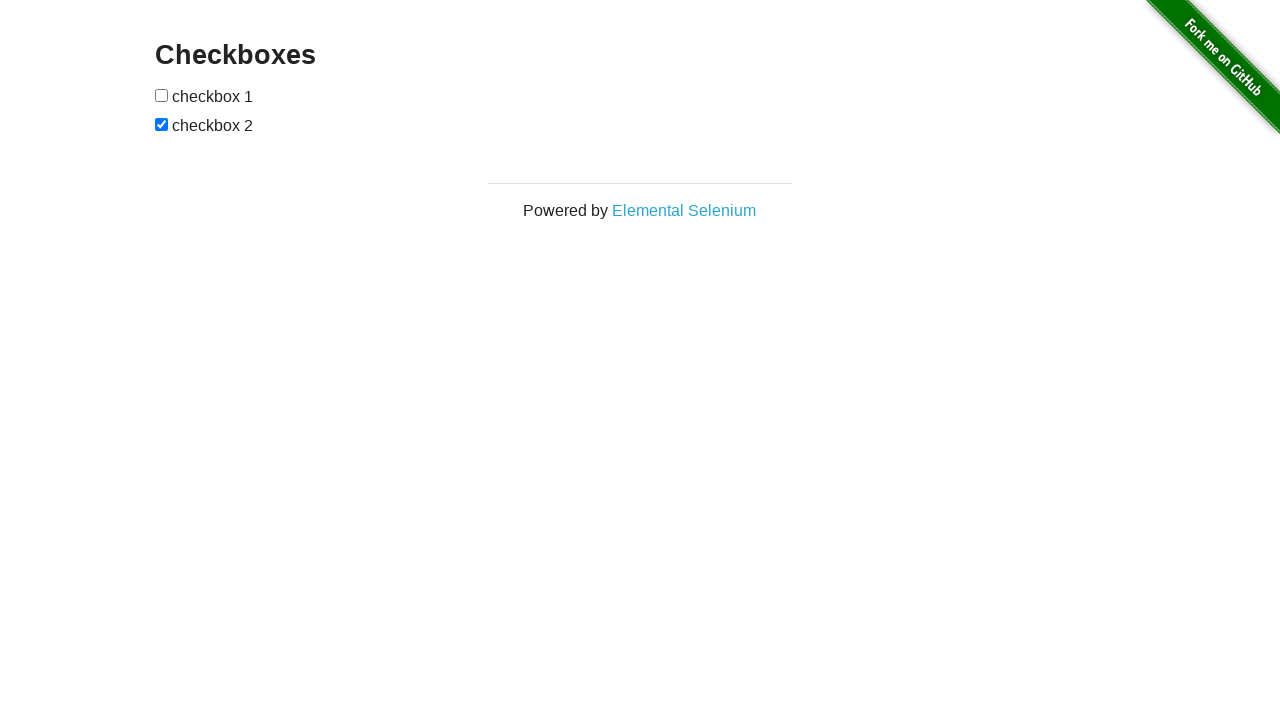

First checkbox element is present on the page
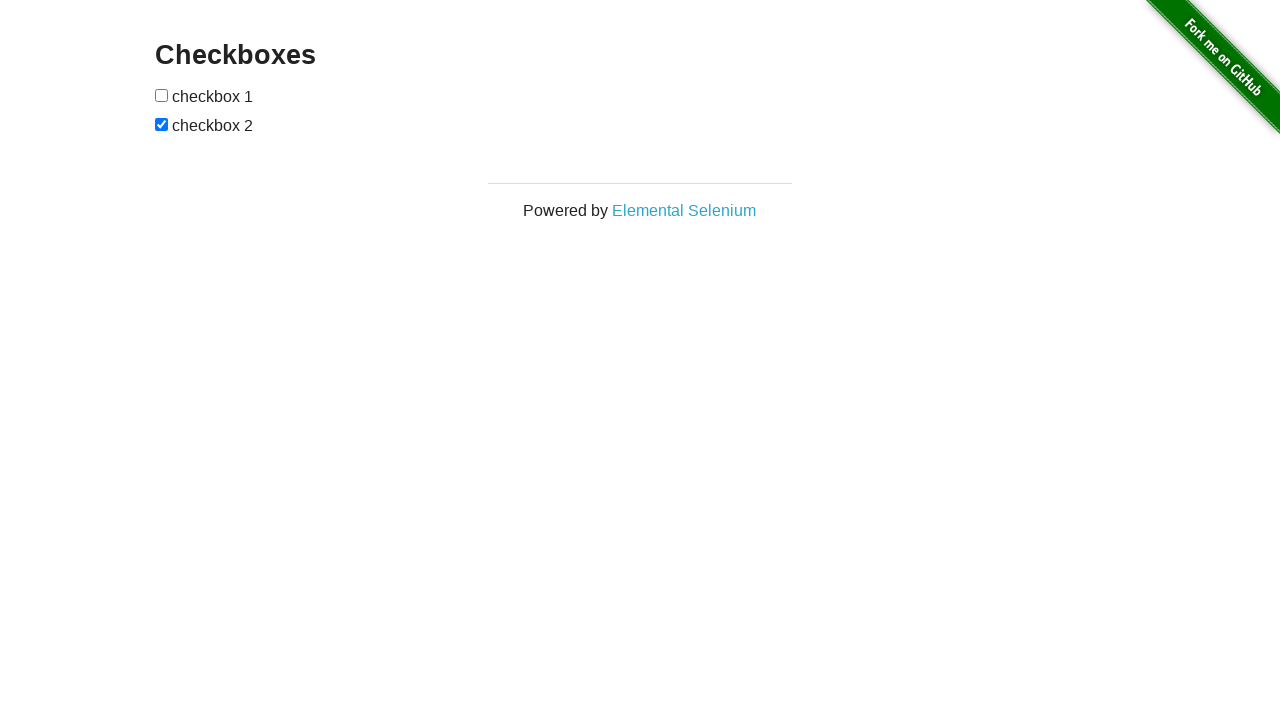

Second checkbox element is present on the page
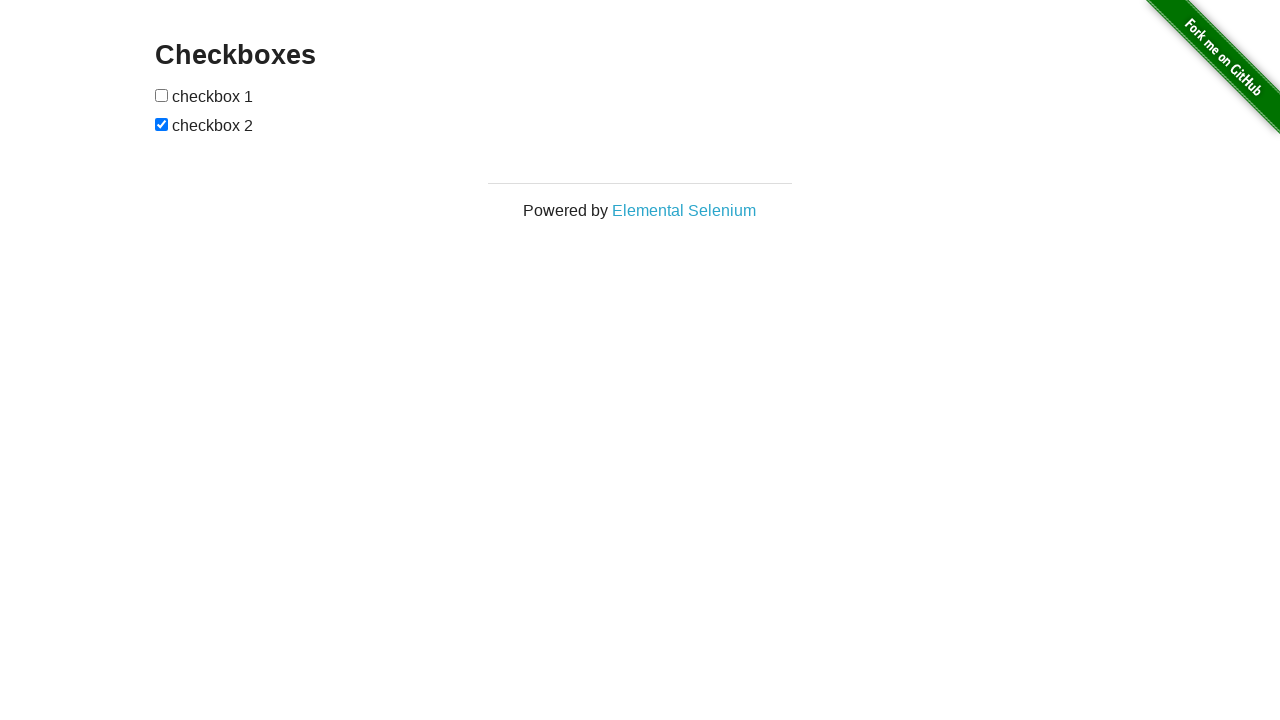

Clicked the first checkbox to check it at (162, 95) on xpath=//*[@id='checkboxes']/input[1]
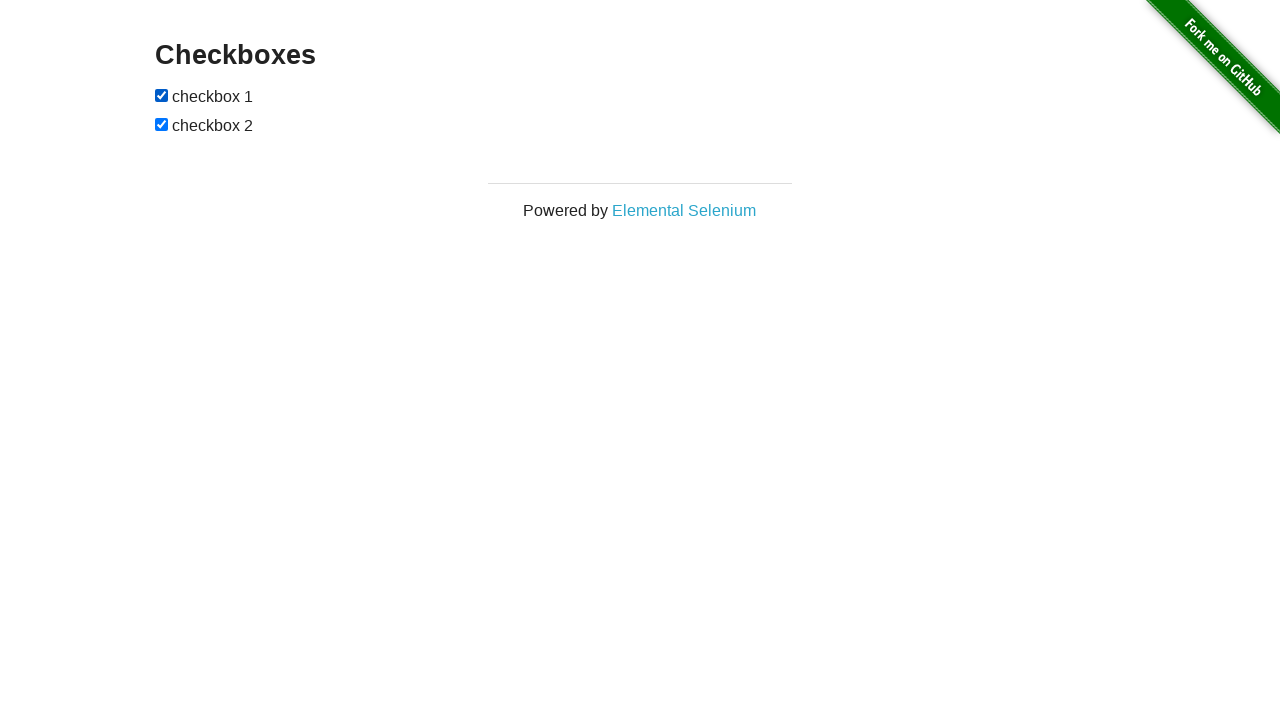

Clicked the second checkbox to uncheck it at (162, 124) on xpath=//*[@id='checkboxes']/input[2]
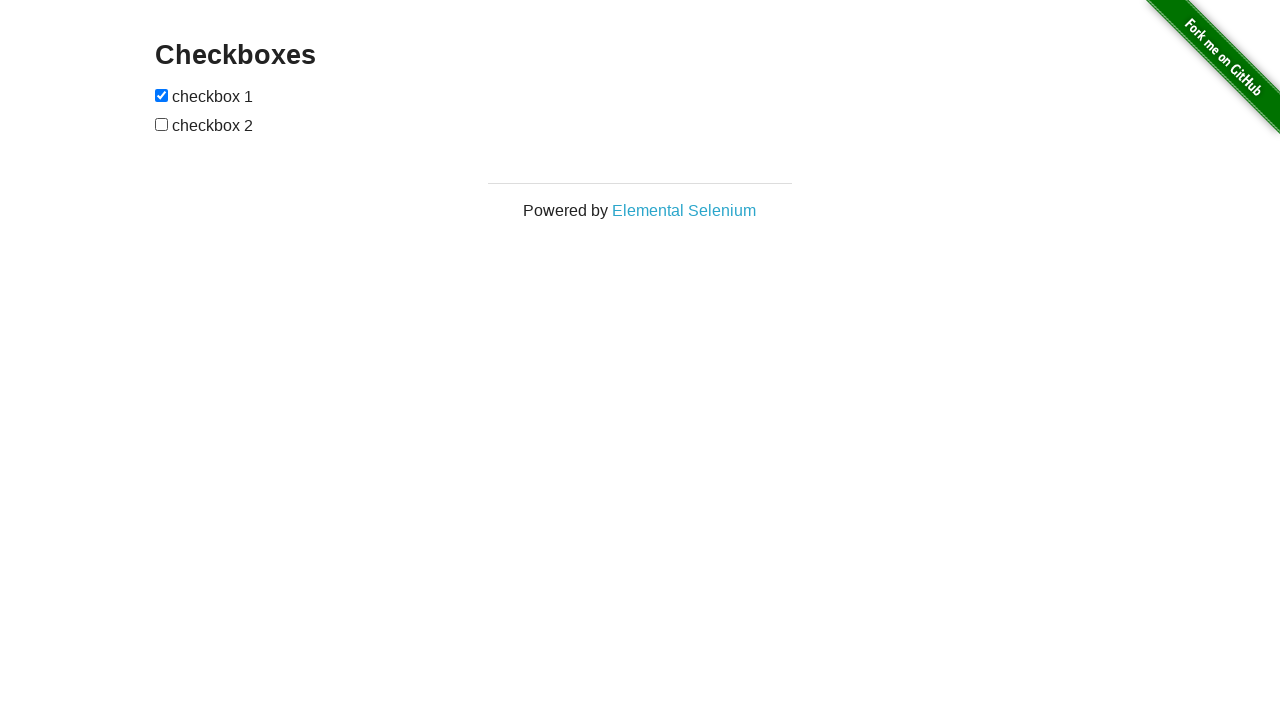

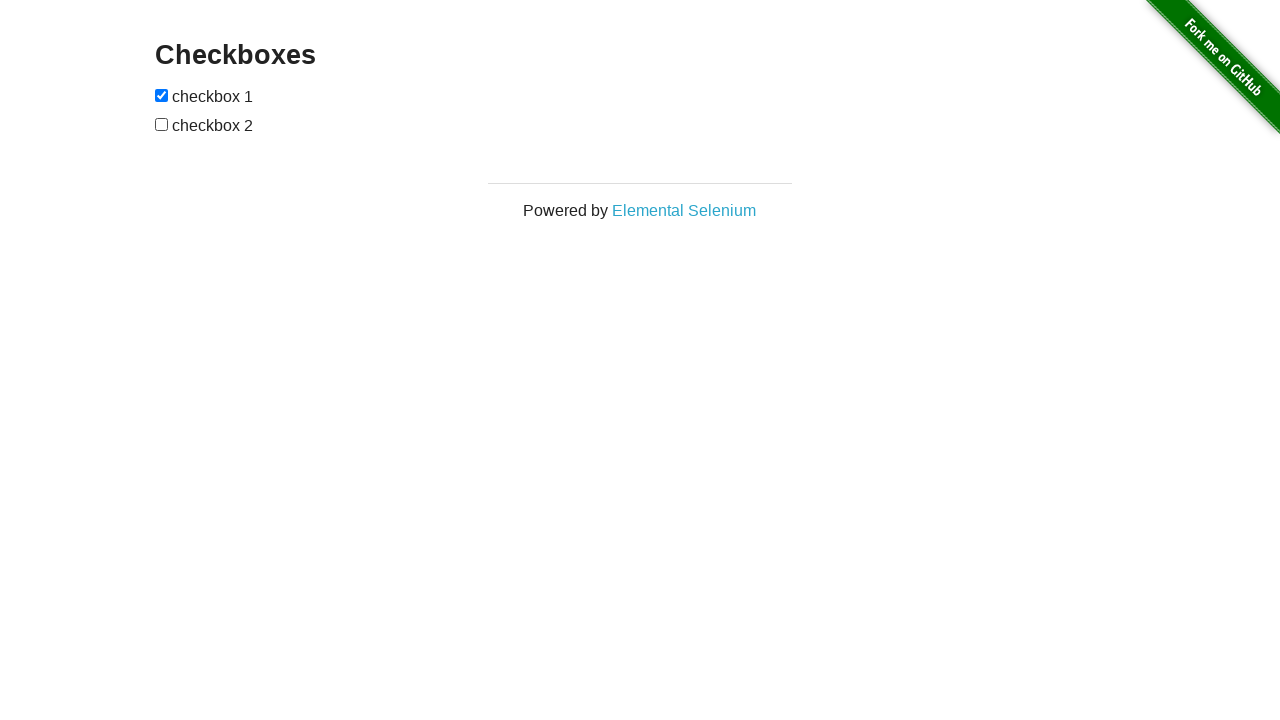